Tests that the complete all checkbox updates state when individual items are completed or cleared

Starting URL: https://demo.playwright.dev/todomvc

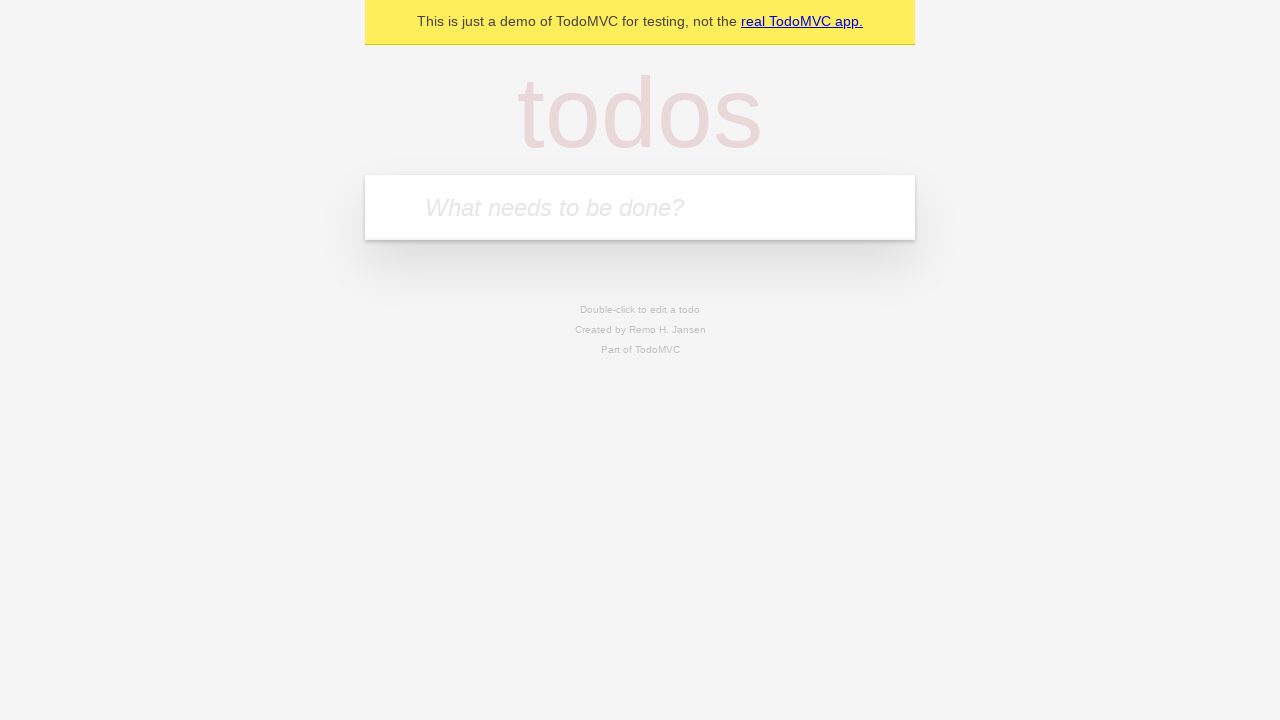

Filled new todo input with 'buy some cheese' on internal:attr=[placeholder="What needs to be done?"i]
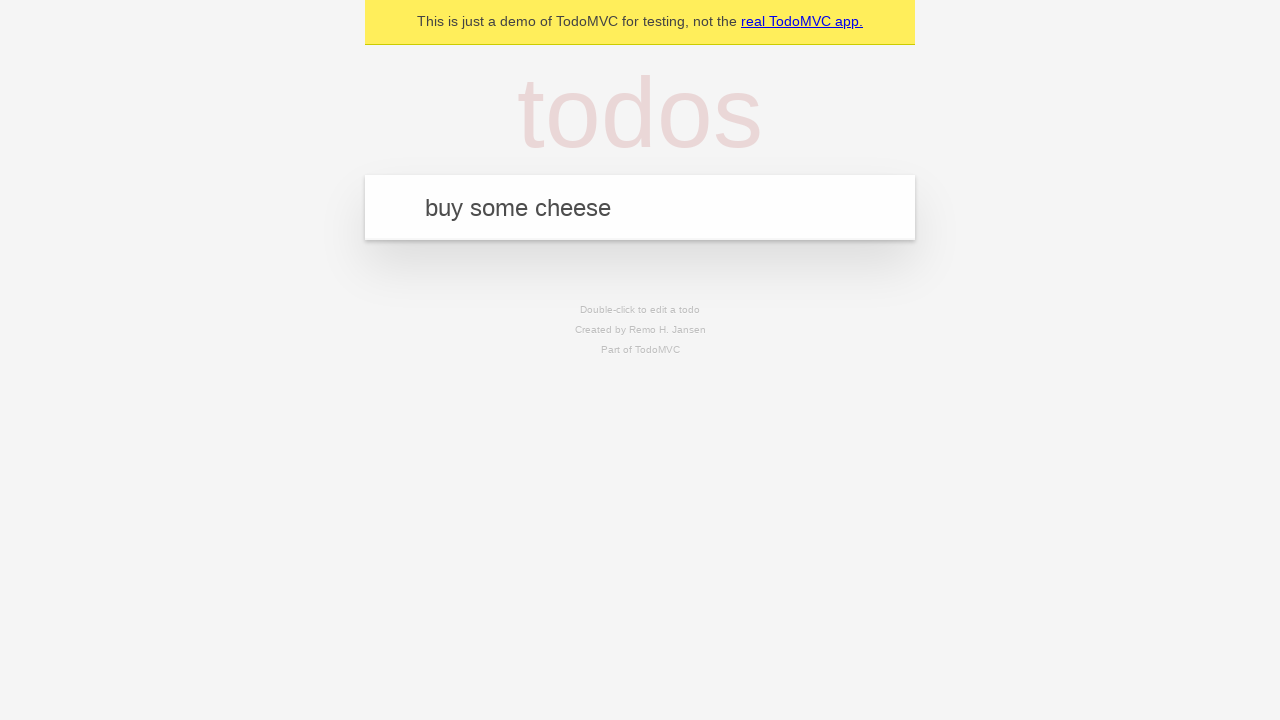

Pressed Enter to create first todo on internal:attr=[placeholder="What needs to be done?"i]
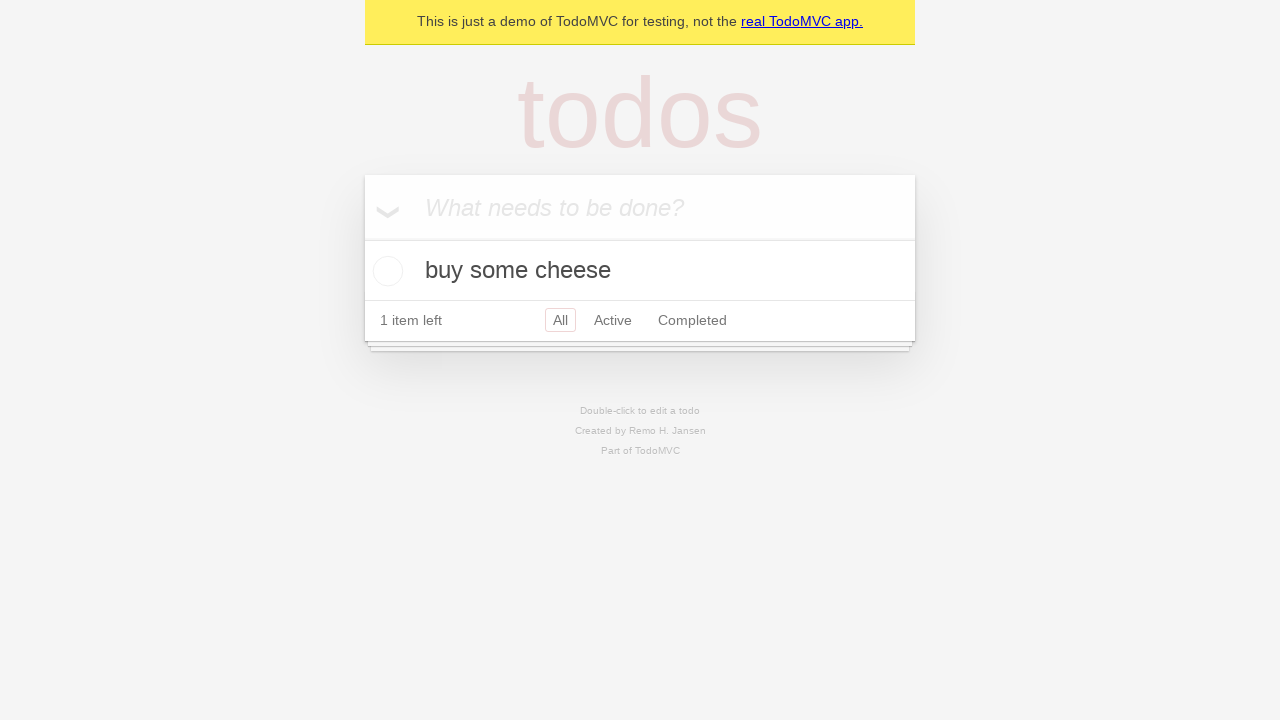

Filled new todo input with 'feed the cat' on internal:attr=[placeholder="What needs to be done?"i]
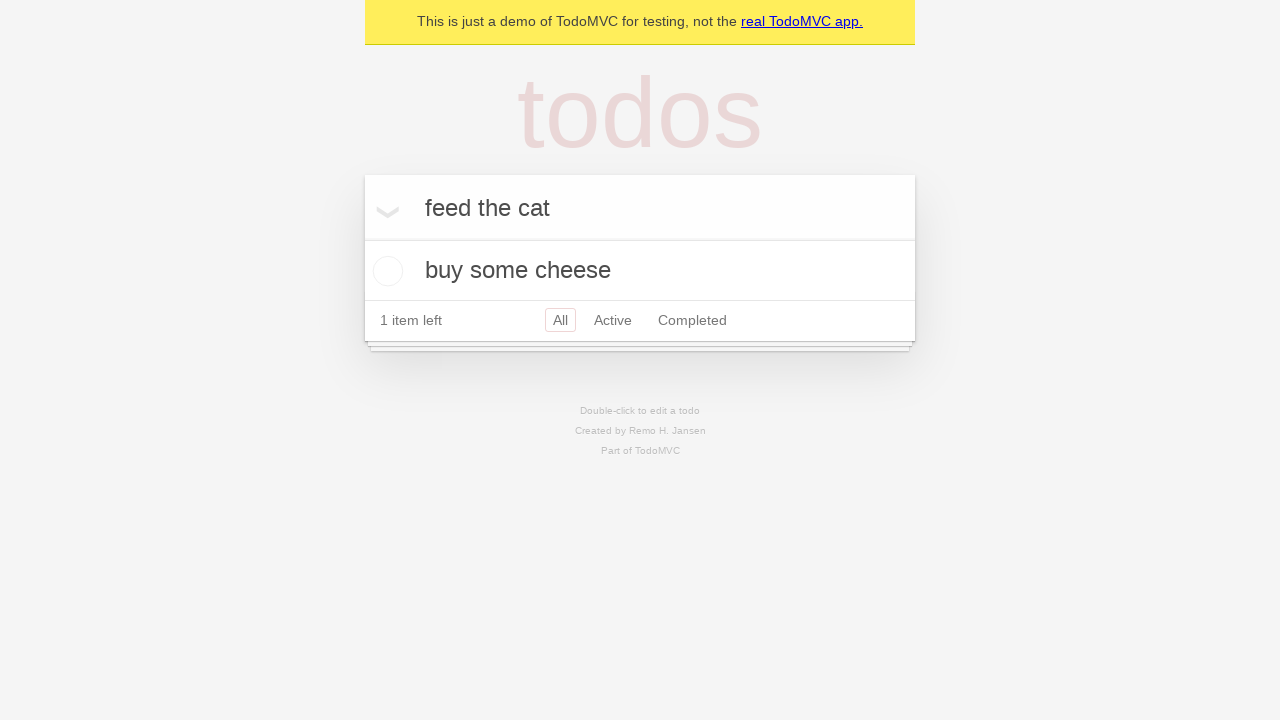

Pressed Enter to create second todo on internal:attr=[placeholder="What needs to be done?"i]
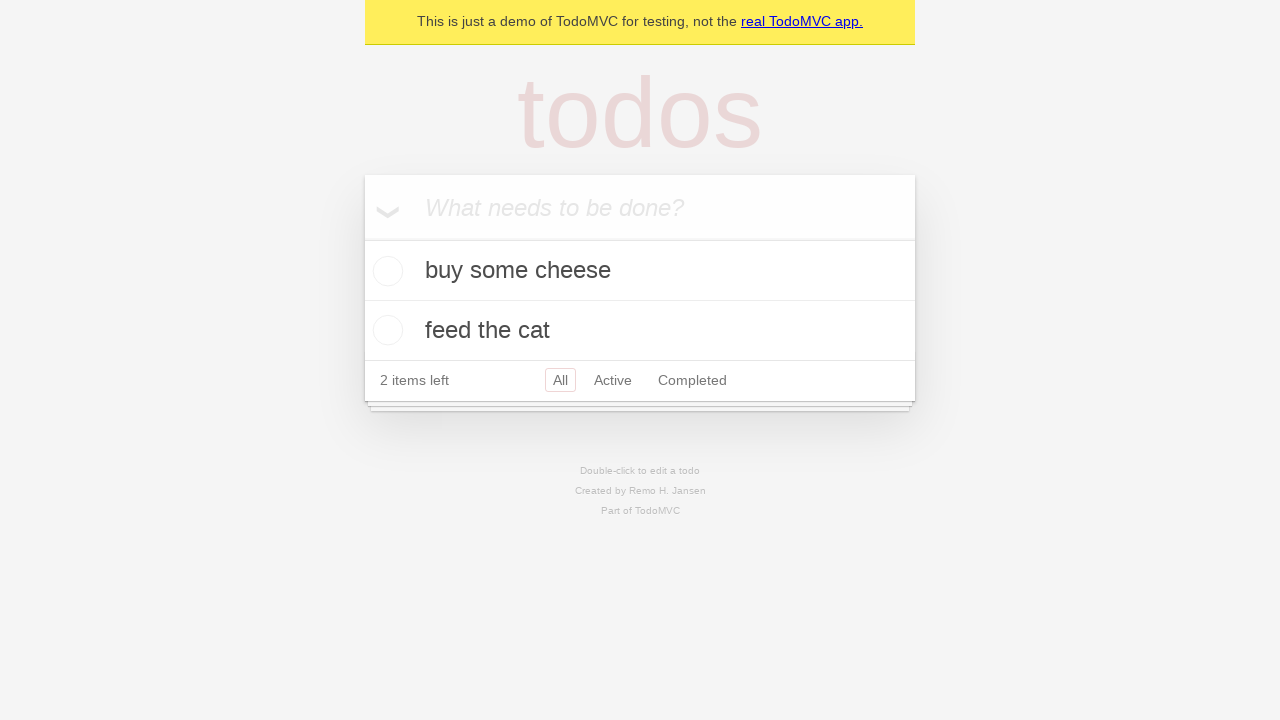

Filled new todo input with 'book a doctors appointment' on internal:attr=[placeholder="What needs to be done?"i]
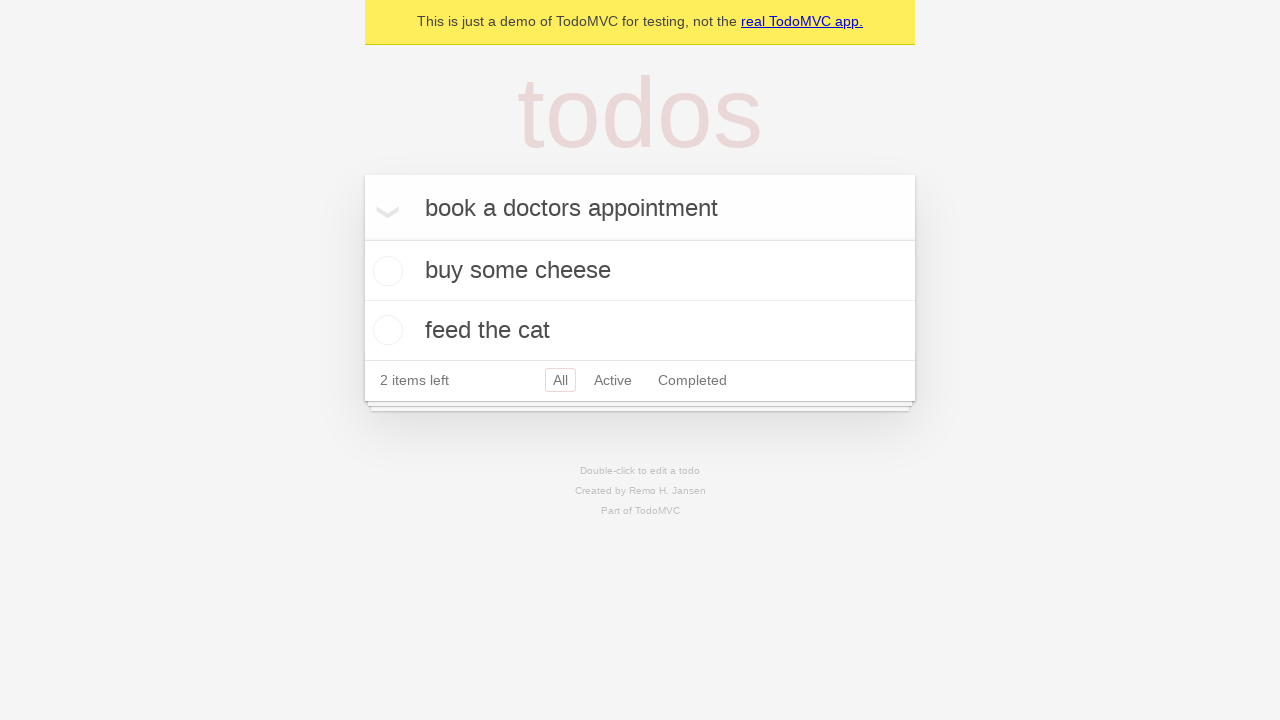

Pressed Enter to create third todo on internal:attr=[placeholder="What needs to be done?"i]
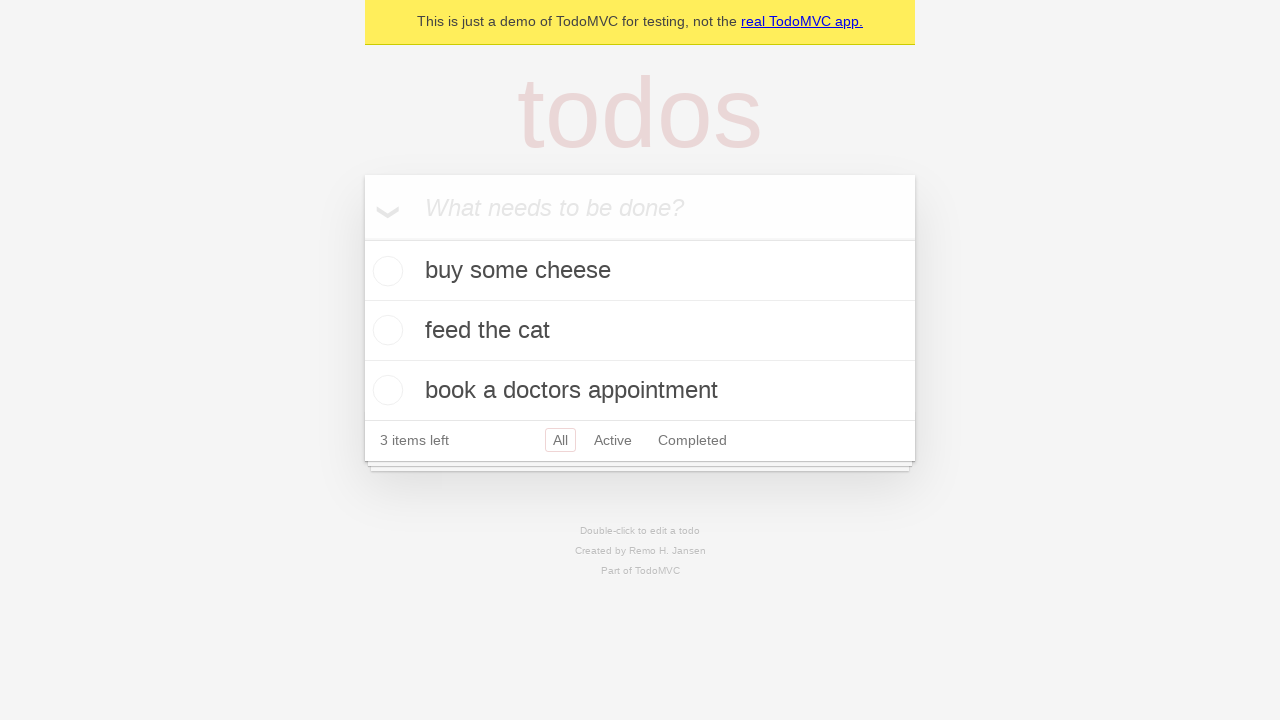

Checked toggle all checkbox to mark all todos as complete at (362, 238) on internal:label="Mark all as complete"i
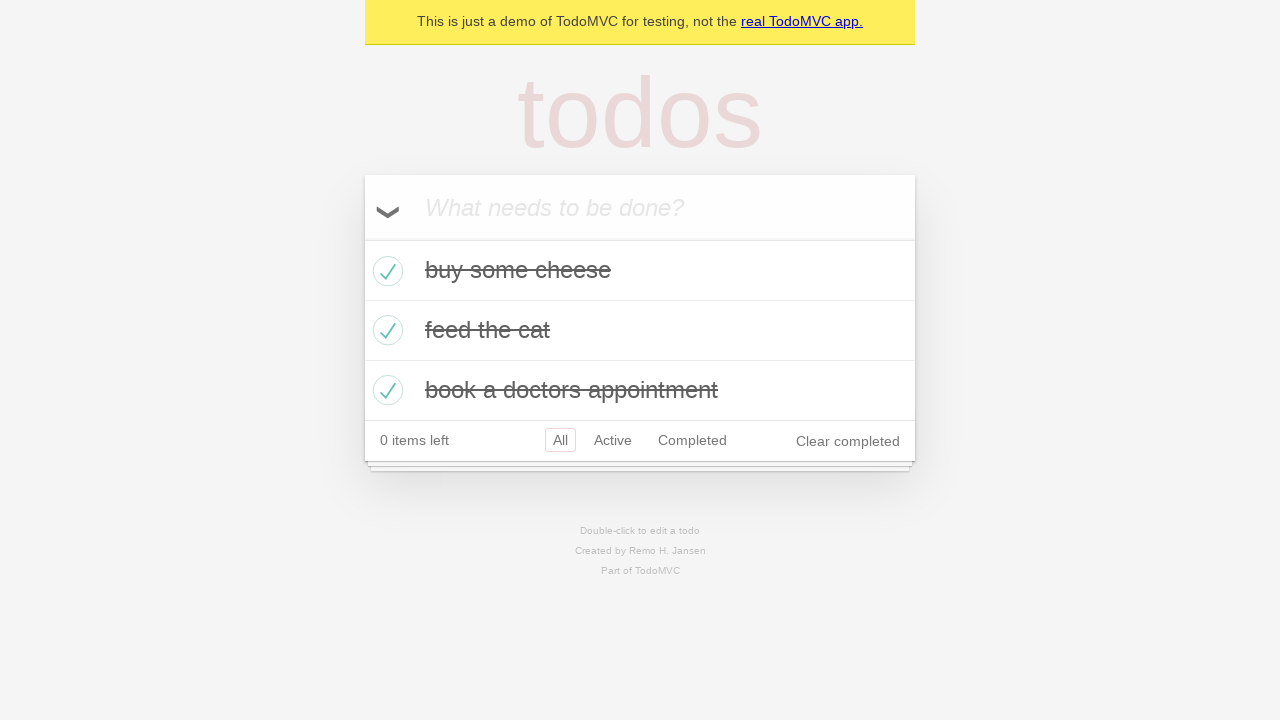

Unchecked the first todo item at (385, 271) on internal:testid=[data-testid="todo-item"s] >> nth=0 >> internal:role=checkbox
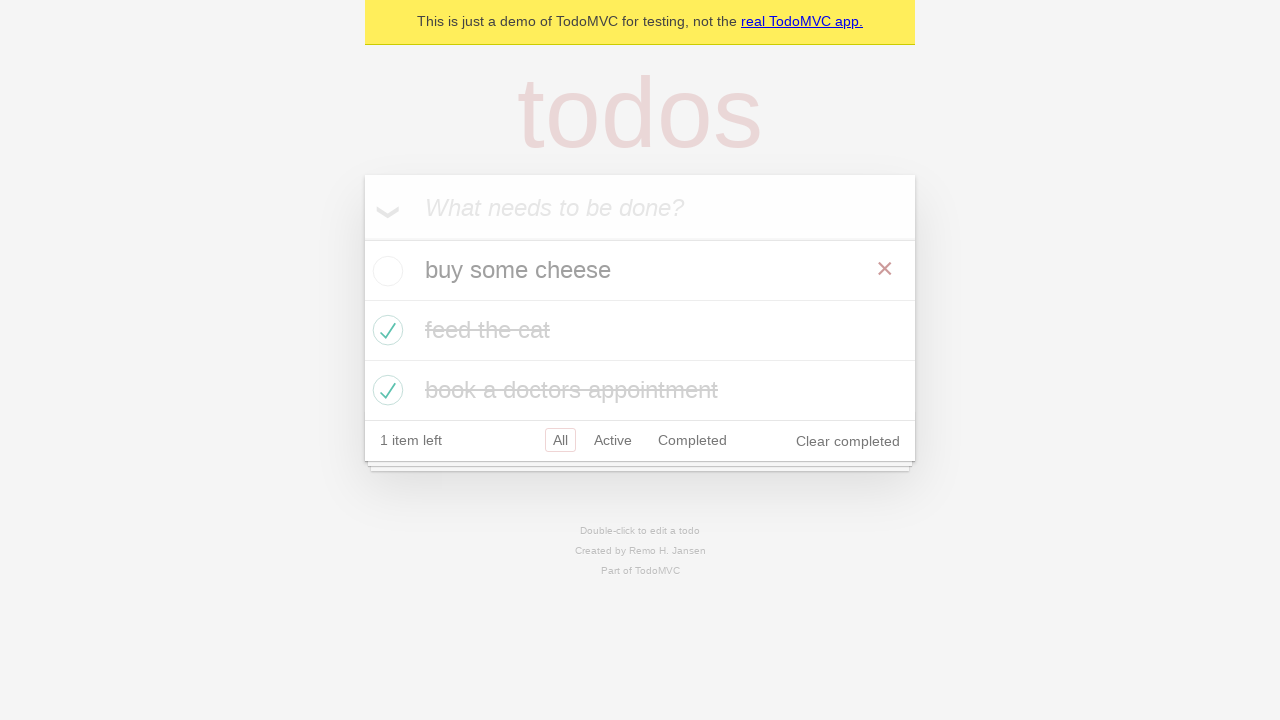

Re-checked the first todo item at (385, 271) on internal:testid=[data-testid="todo-item"s] >> nth=0 >> internal:role=checkbox
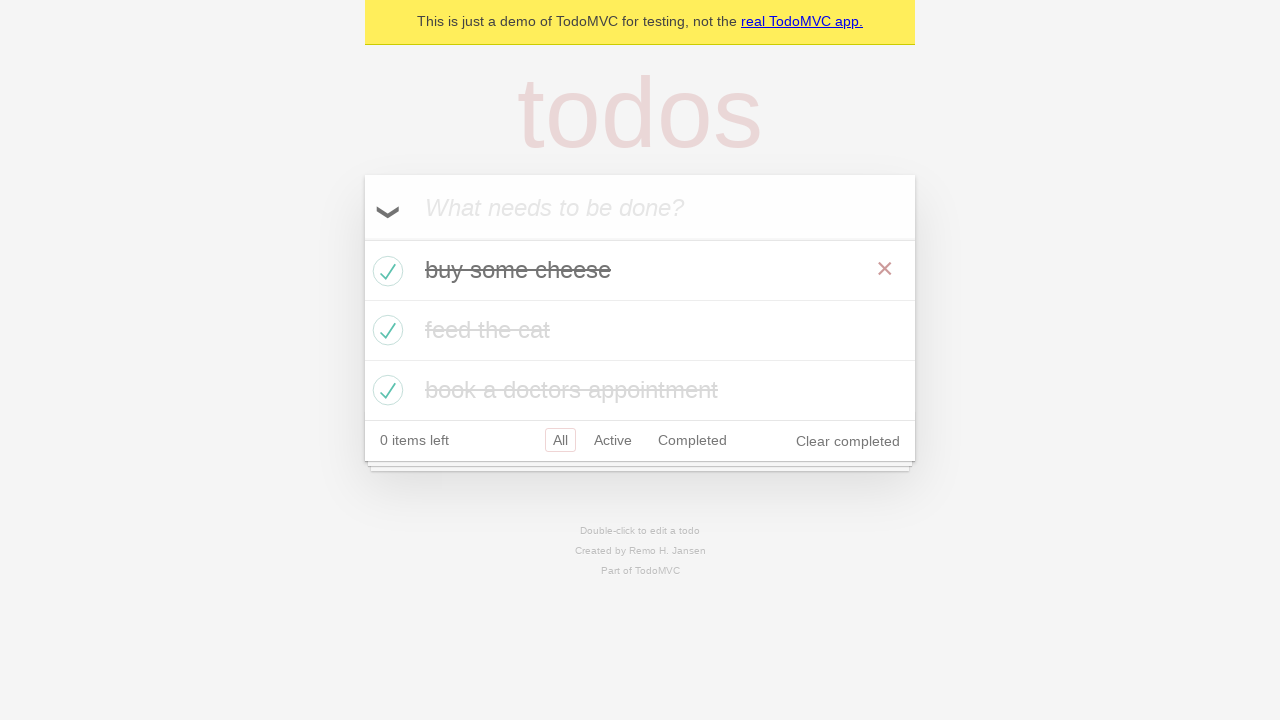

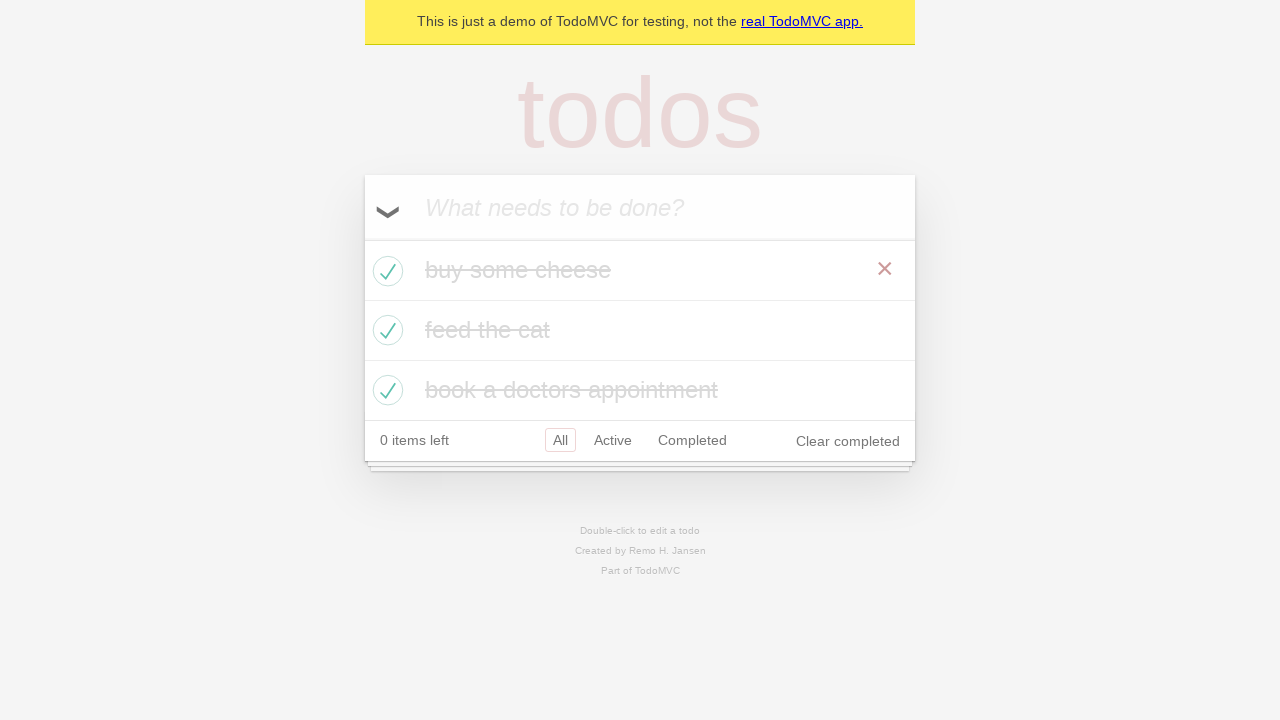